Tests the timeanddate.com weather site by searching for a city, navigating to the search result, accessing past weather data, and selecting historical dates from a dropdown menu.

Starting URL: https://www.timeanddate.com/weather/south-korea/seoul

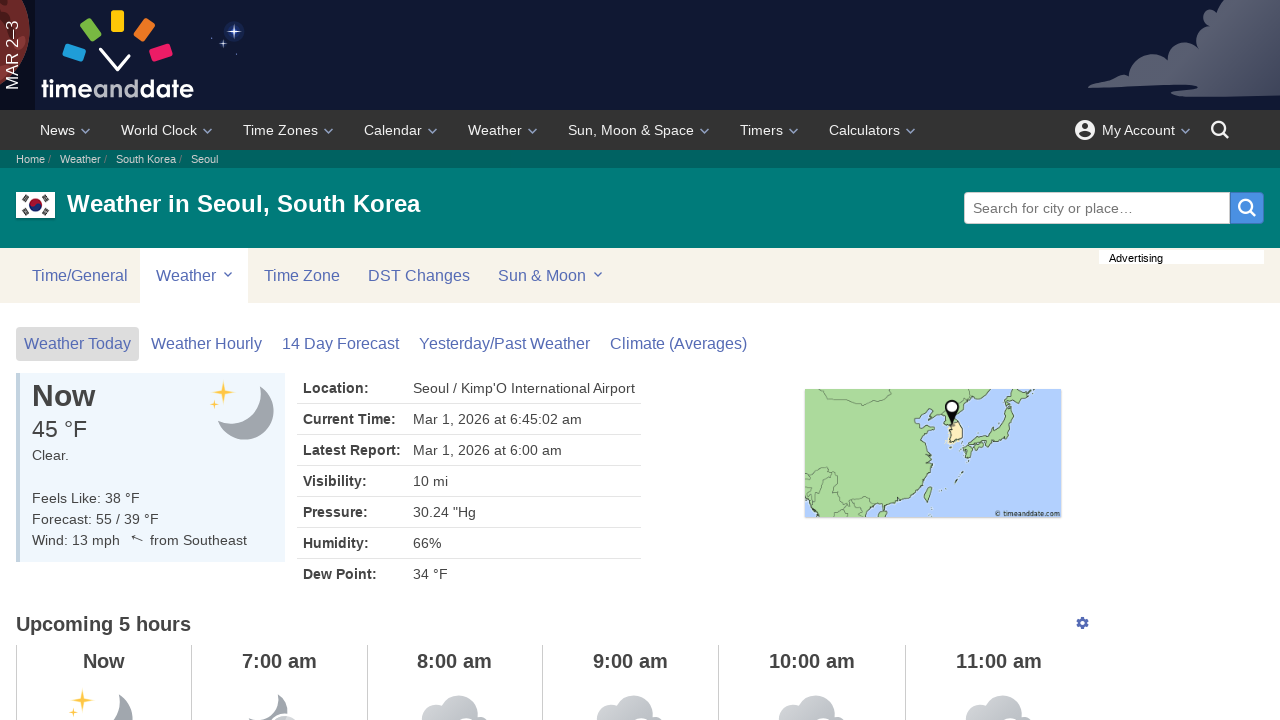

Waited for city search input field to load
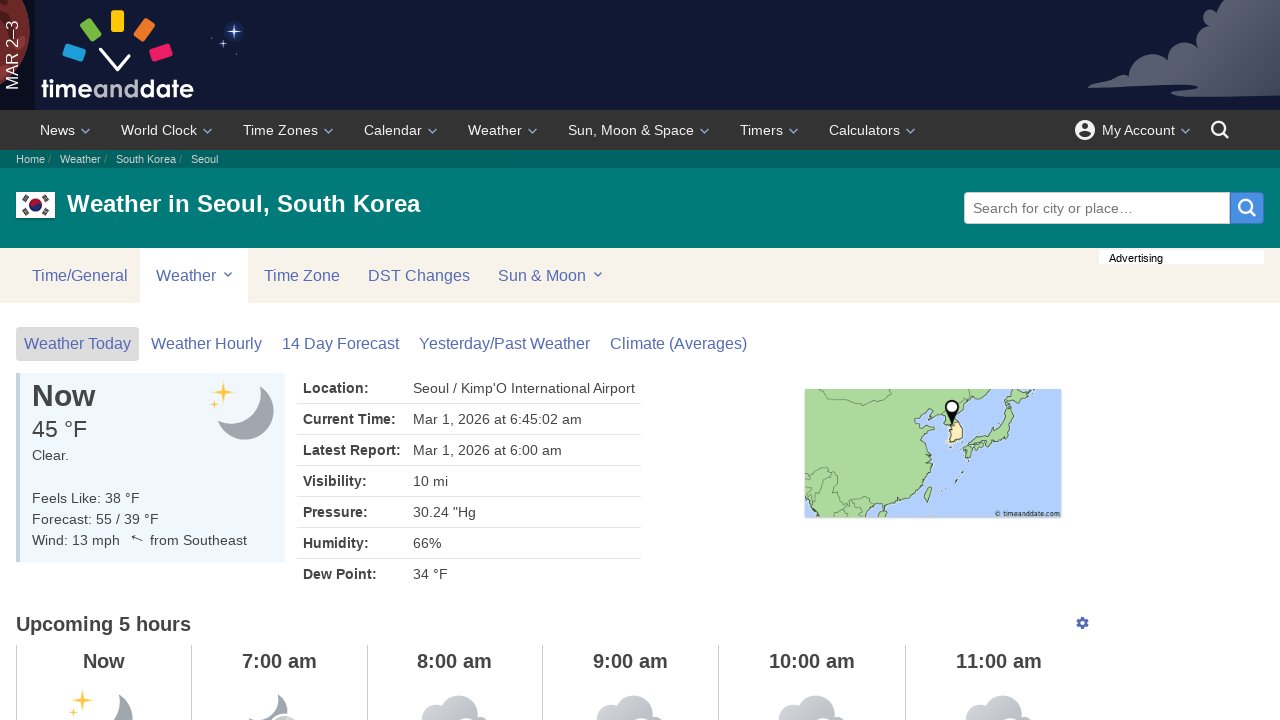

Filled city search input with 'Tokyo' on form.bn-header__searchbox.picker-city.noprint input
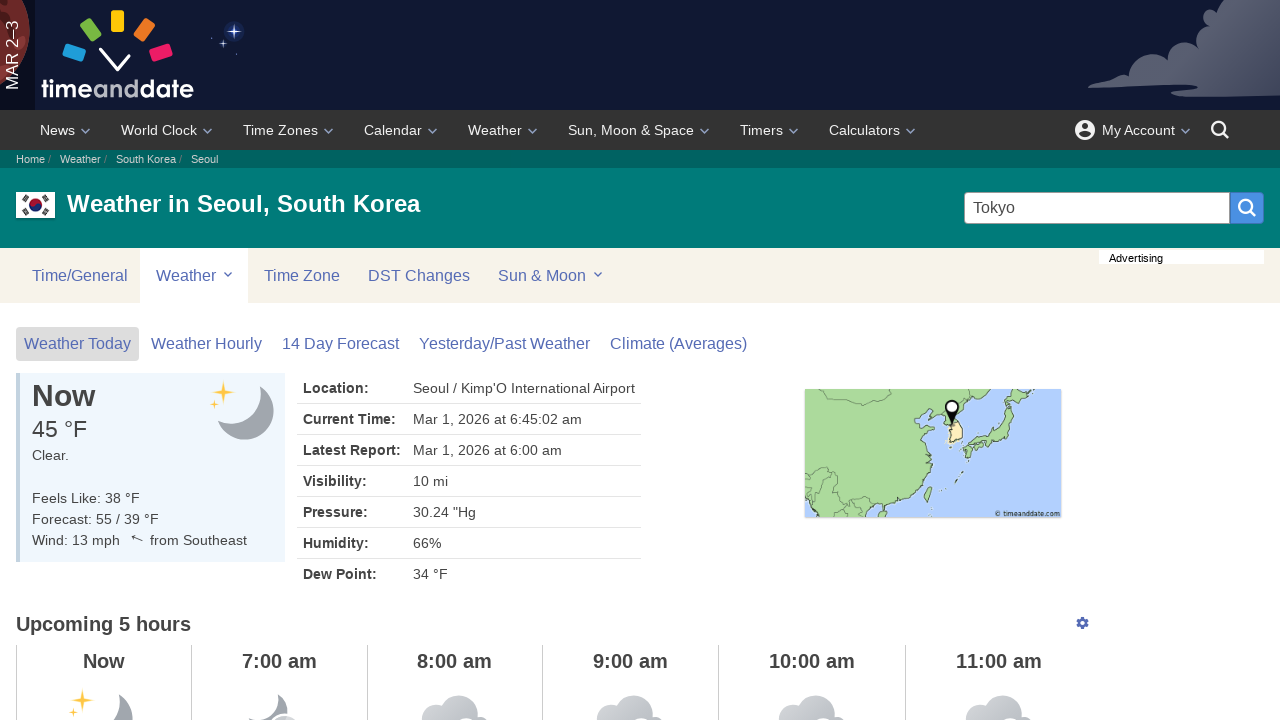

Waited for search button to load
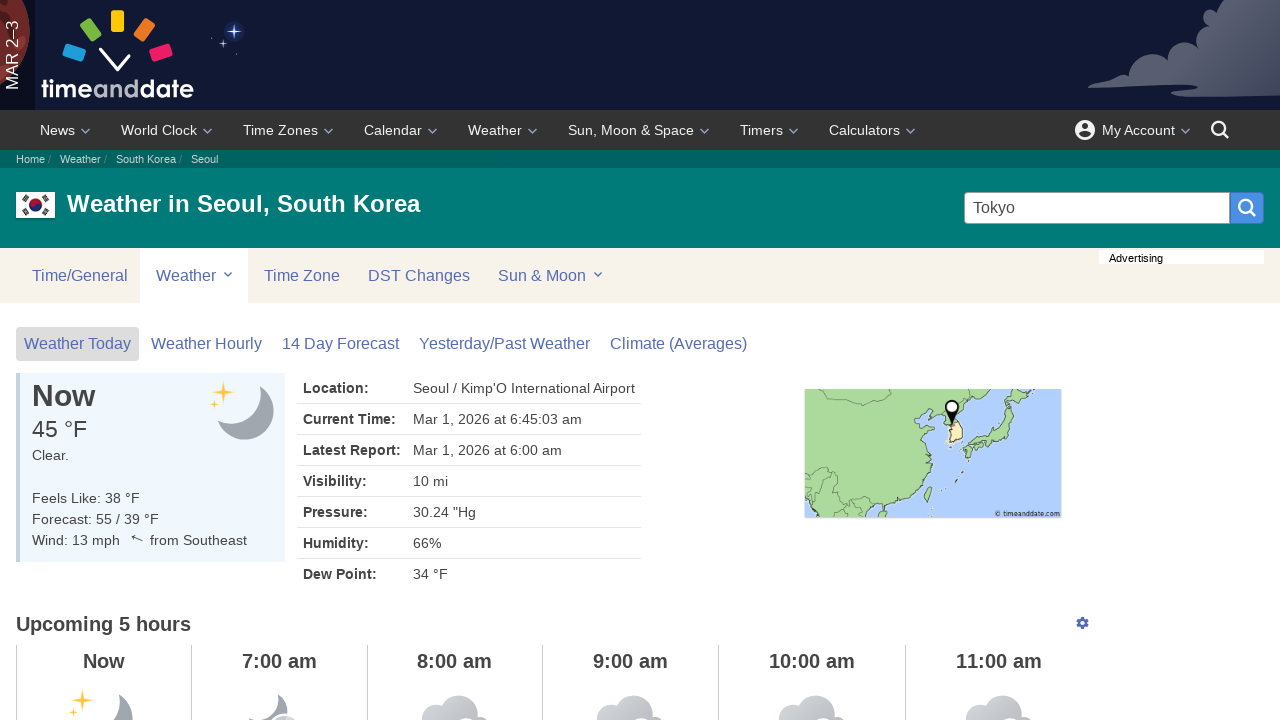

Clicked search button to search for Tokyo at (1247, 208) on button.picker-city__button
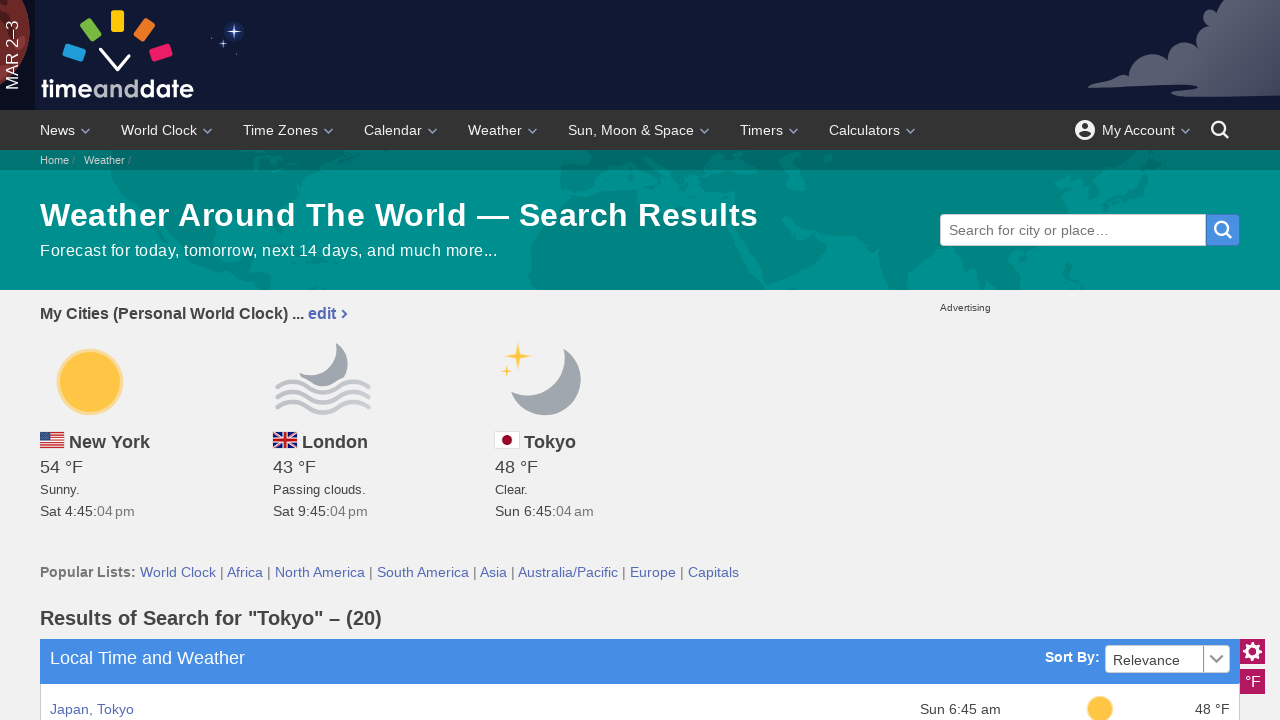

Waited for search results table to load
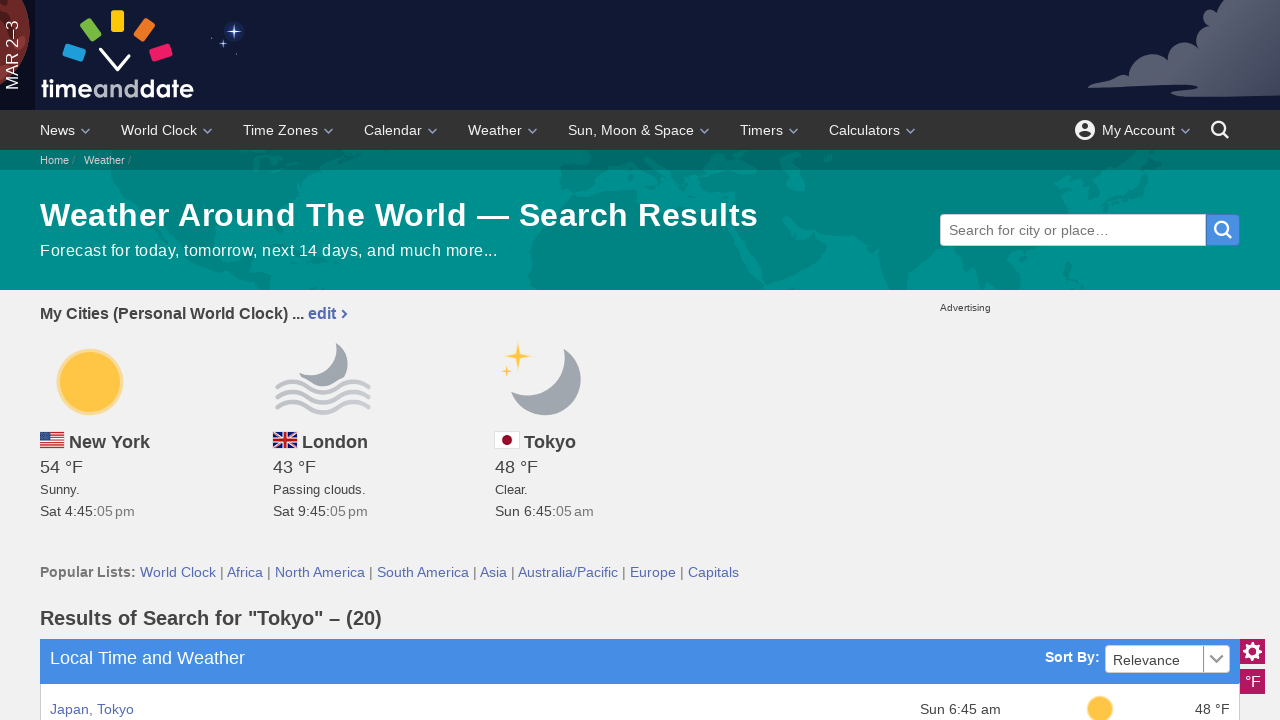

Clicked on first search result at (92, 709) on table.zebra.fw.tb-theme a
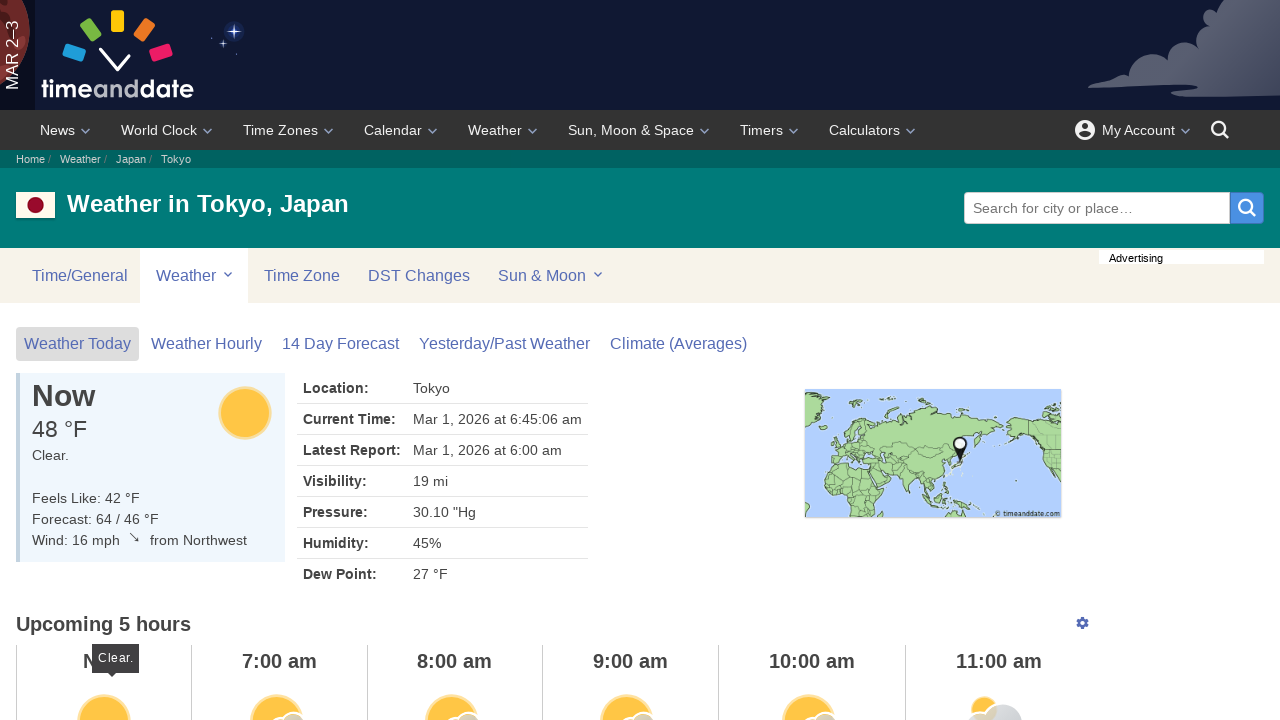

Waited for hero section links to load
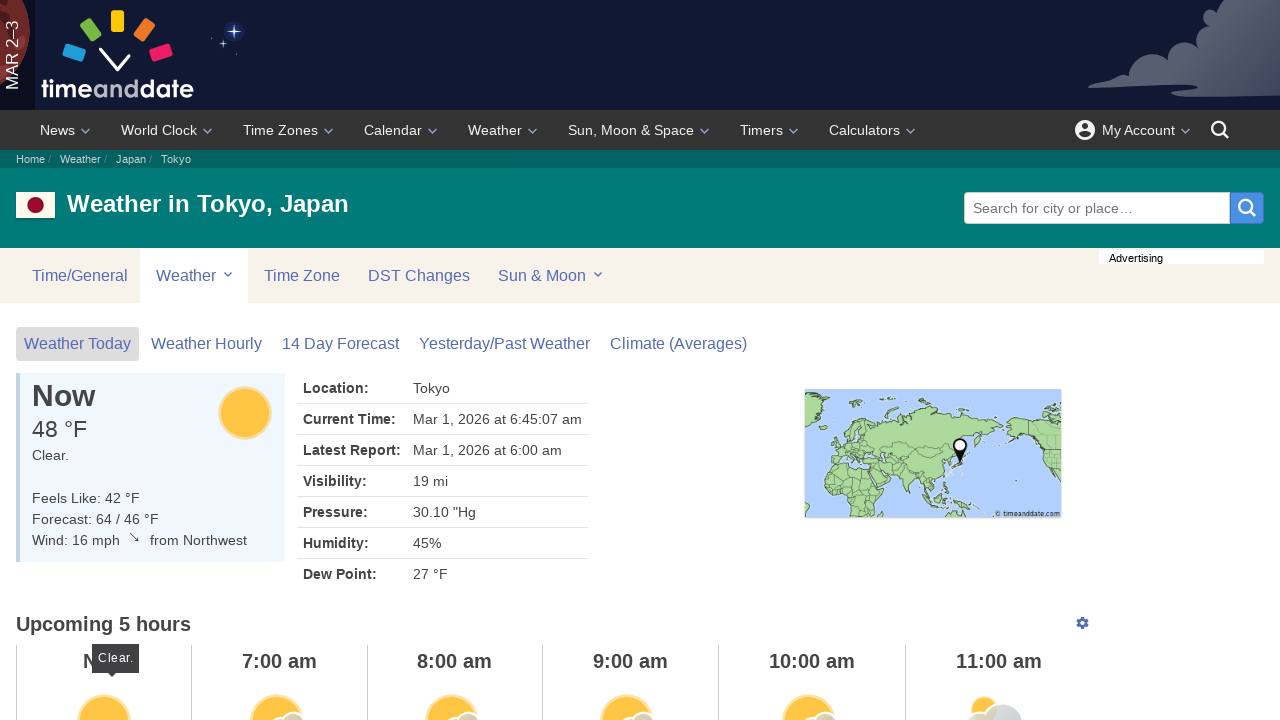

Clicked on 4th hero link to access past weather data at (504, 344) on section.layout-grid__hero.tpl-banner__hero a >> nth=3
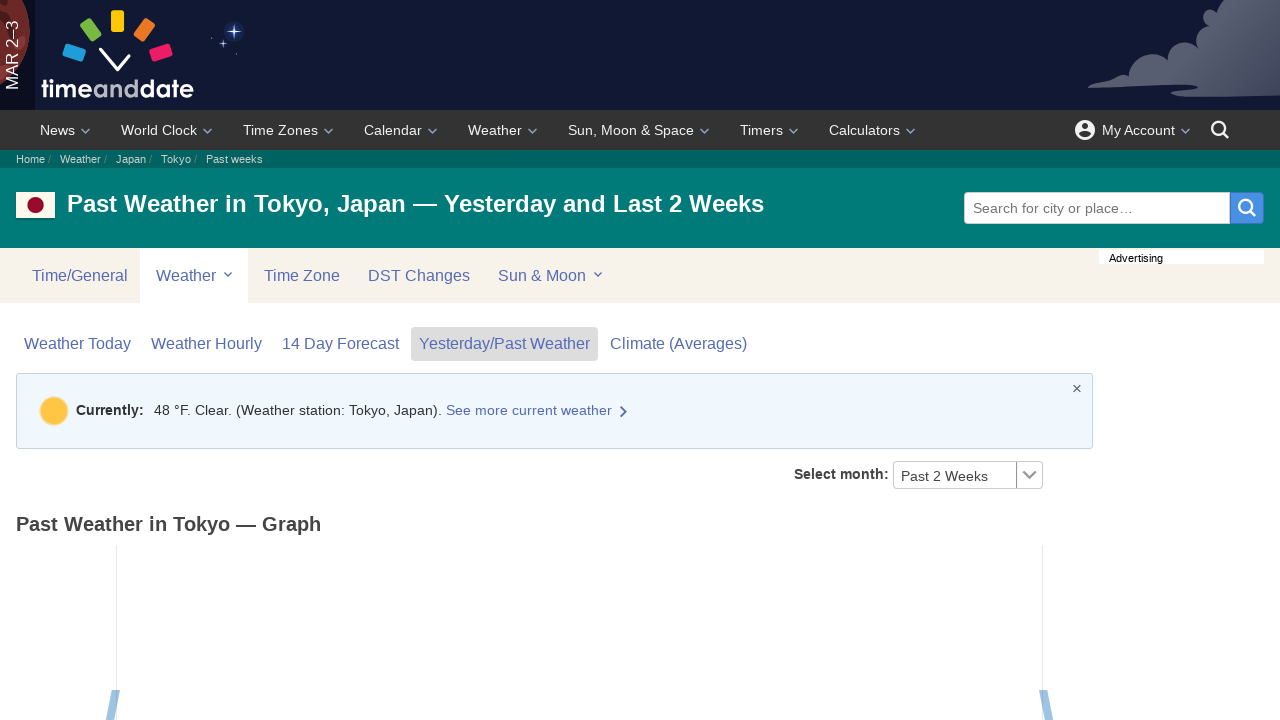

Waited for past weather page with date elements to load
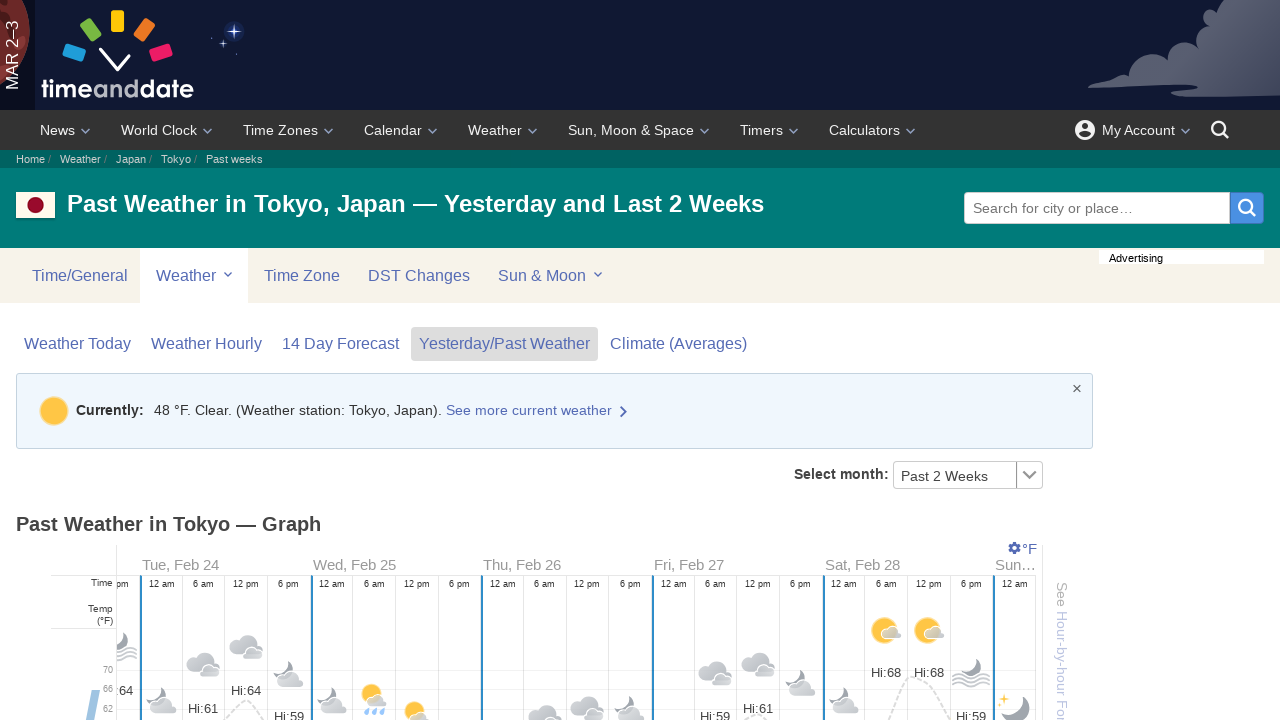

Waited for month dropdown selector to load
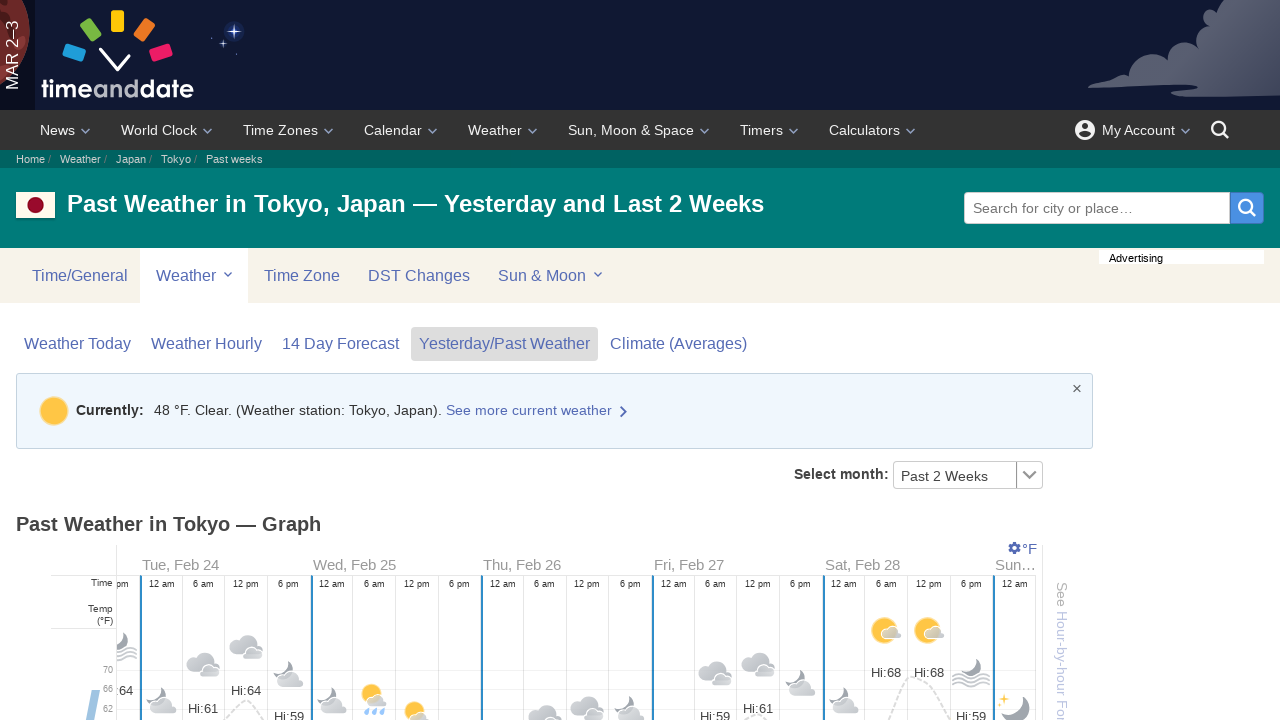

Selected 3rd month option from dropdown on div.tb-select select#month
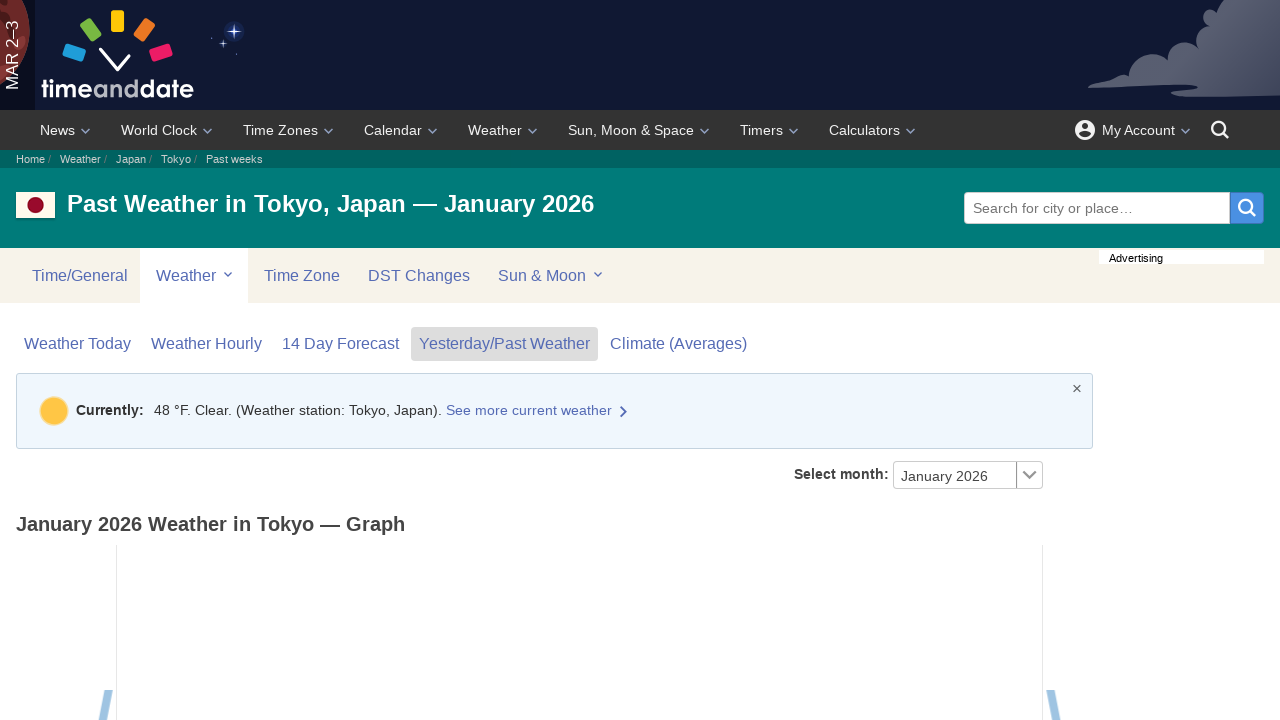

Waited for updated date links to load
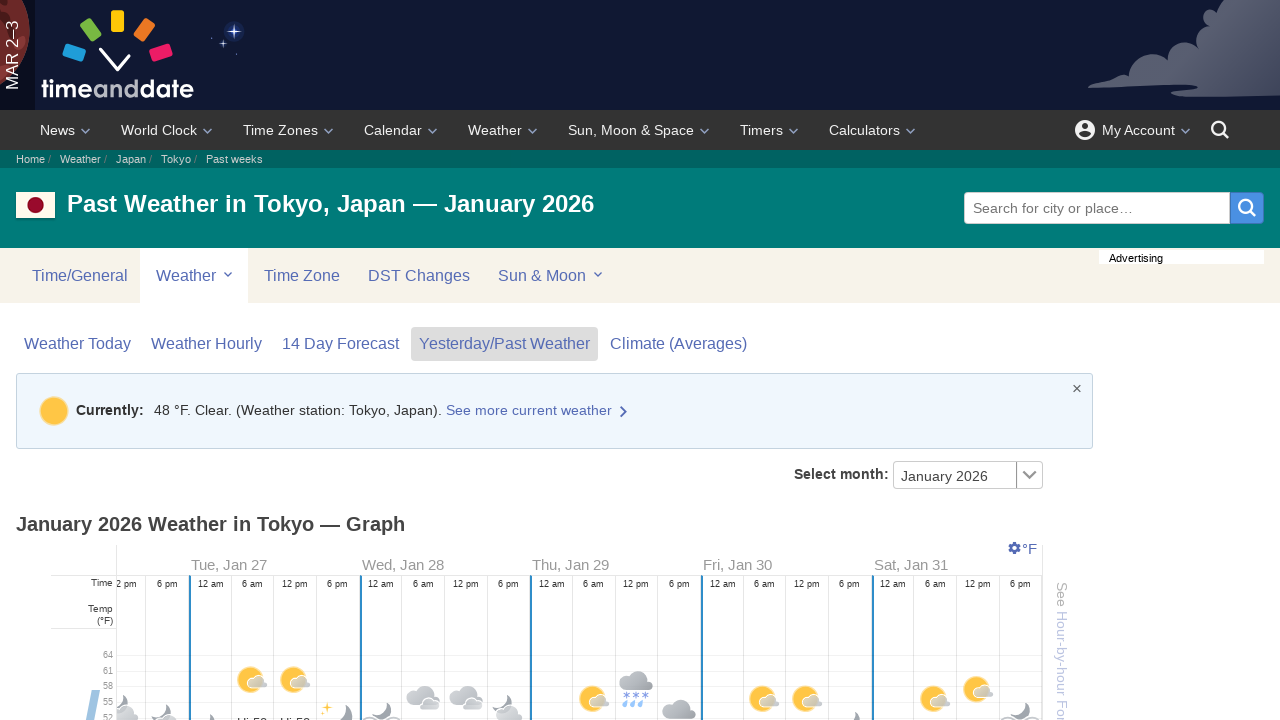

Clicked on a historical date link at (180, 360) on div.weatherLinks a
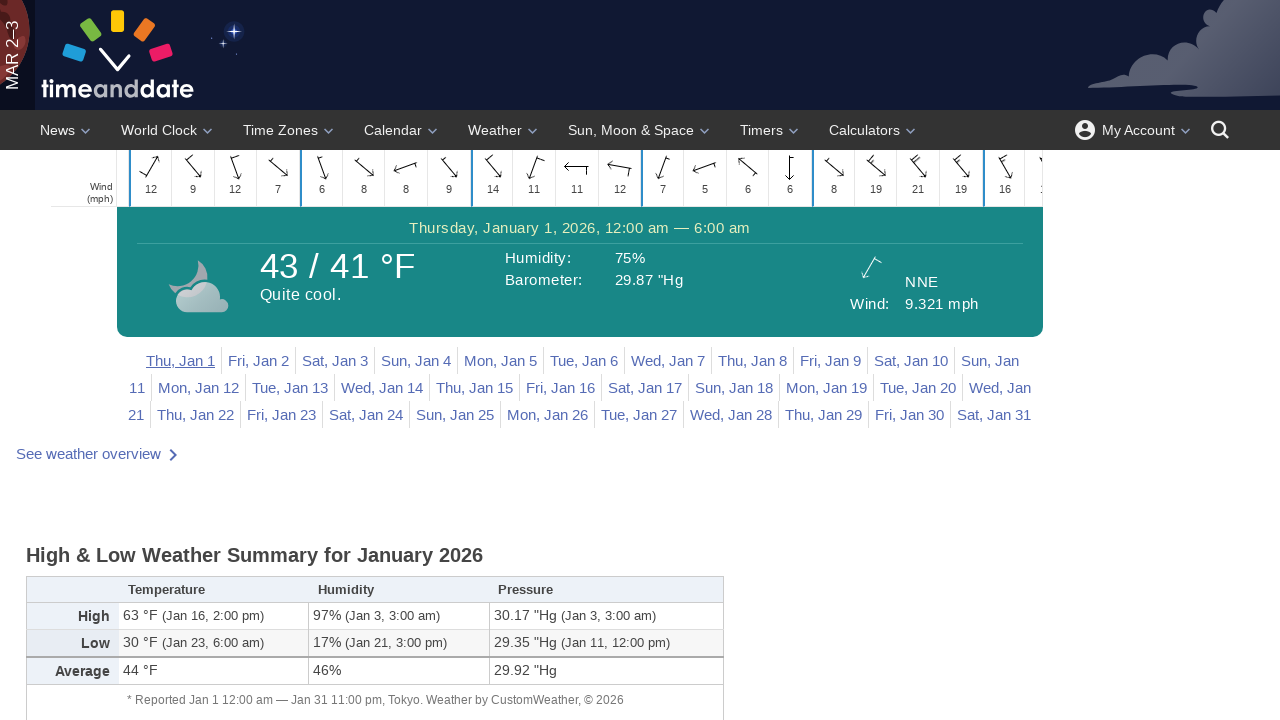

Verified temperature block with temperature data is displayed
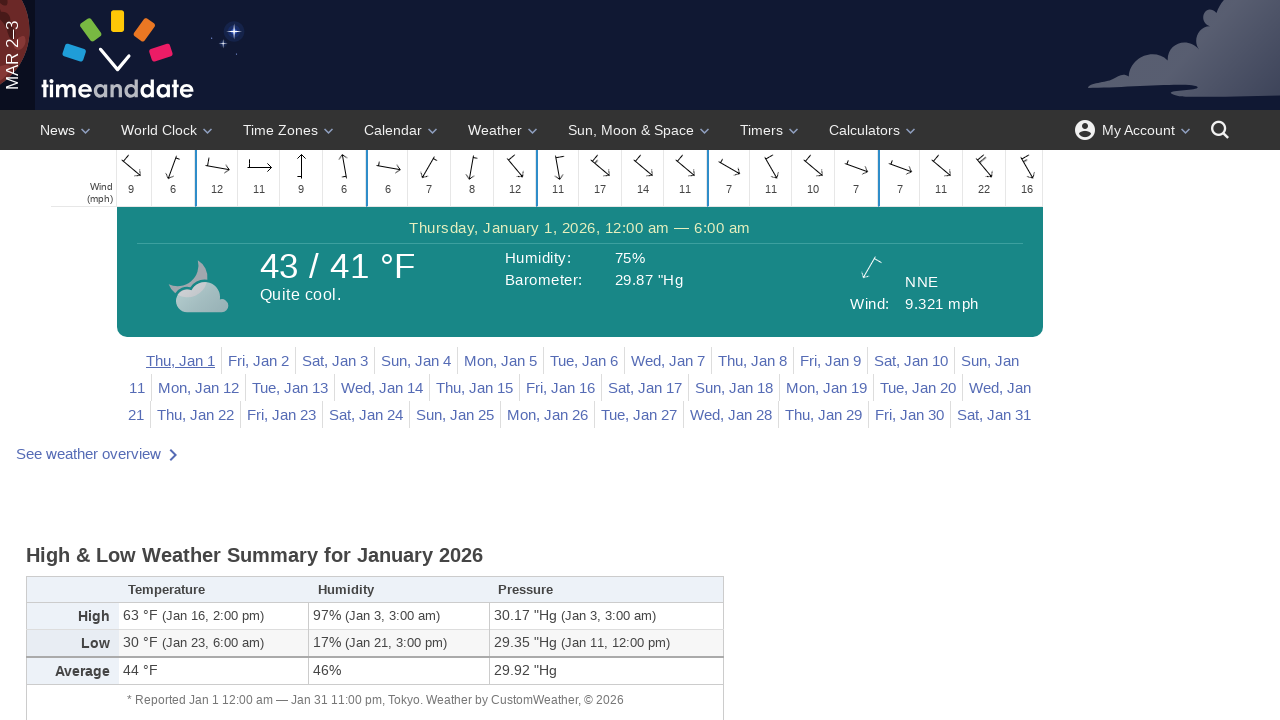

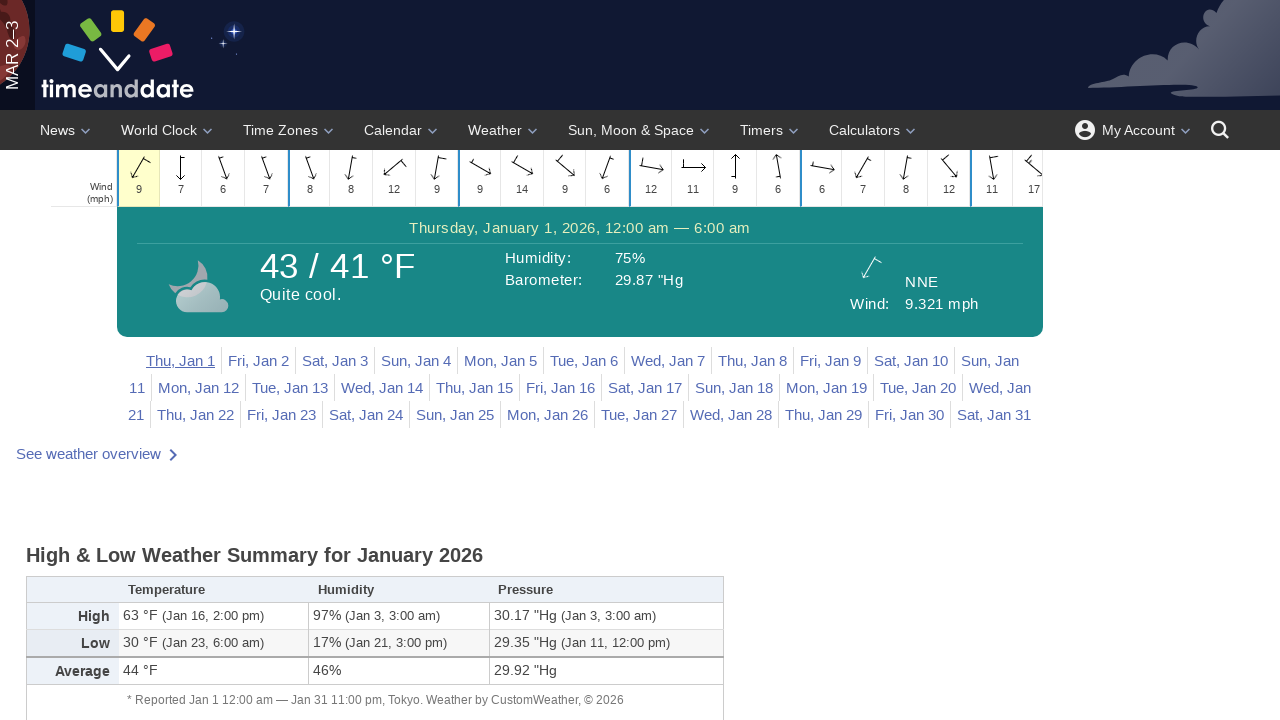